Performs a drag and drop operation by dragging an image to a target area

Starting URL: https://artoftesting.com/samplesiteforselenium

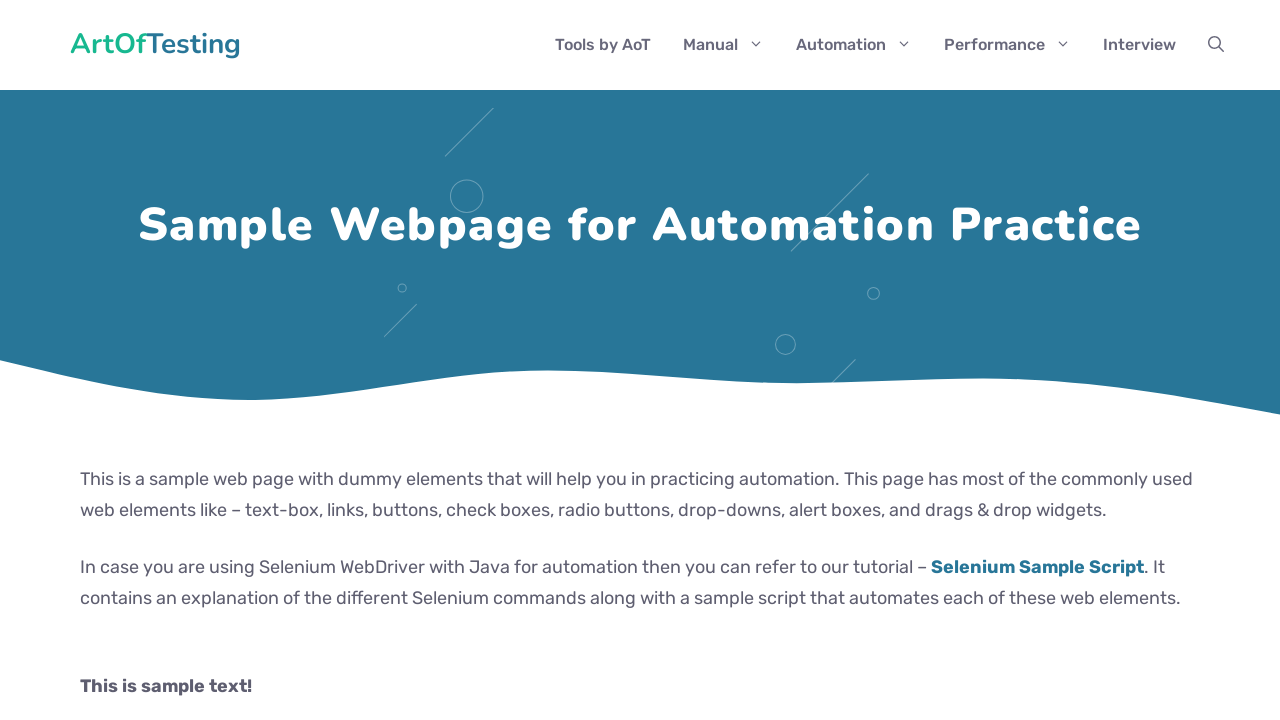

Navigated to sample site for selenium
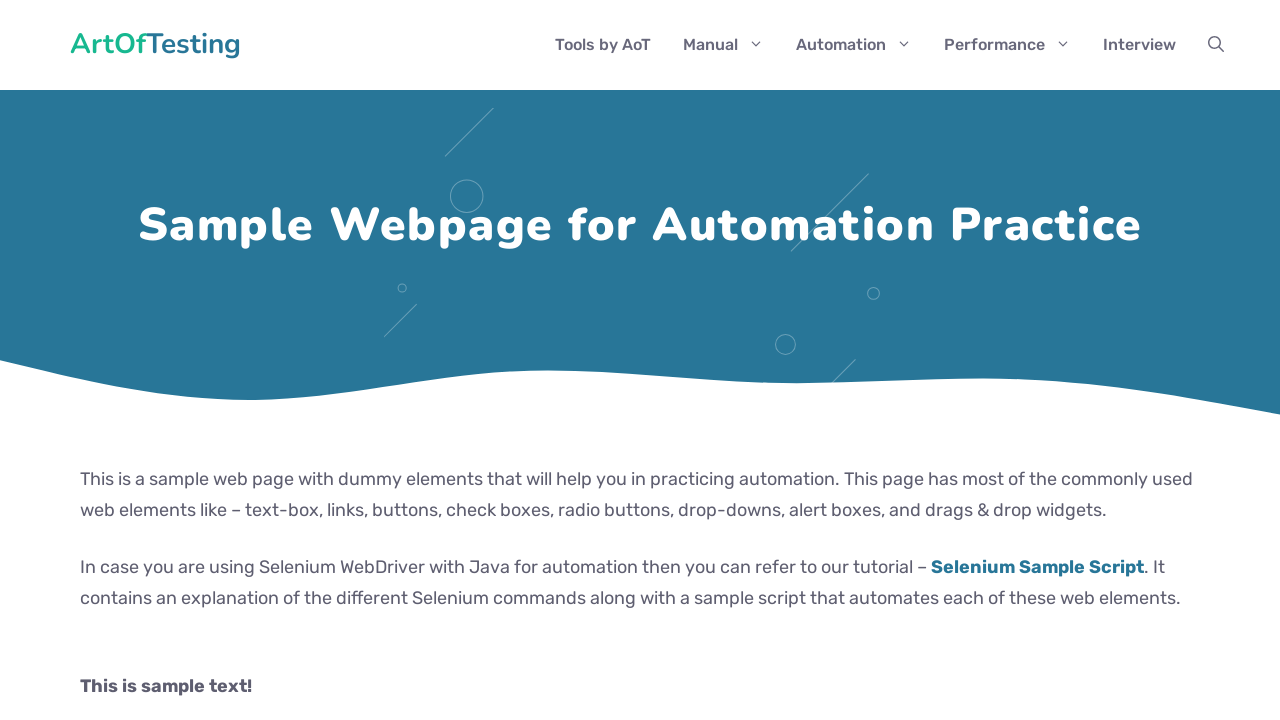

Performed drag and drop operation - dragged image to target area at (280, 242)
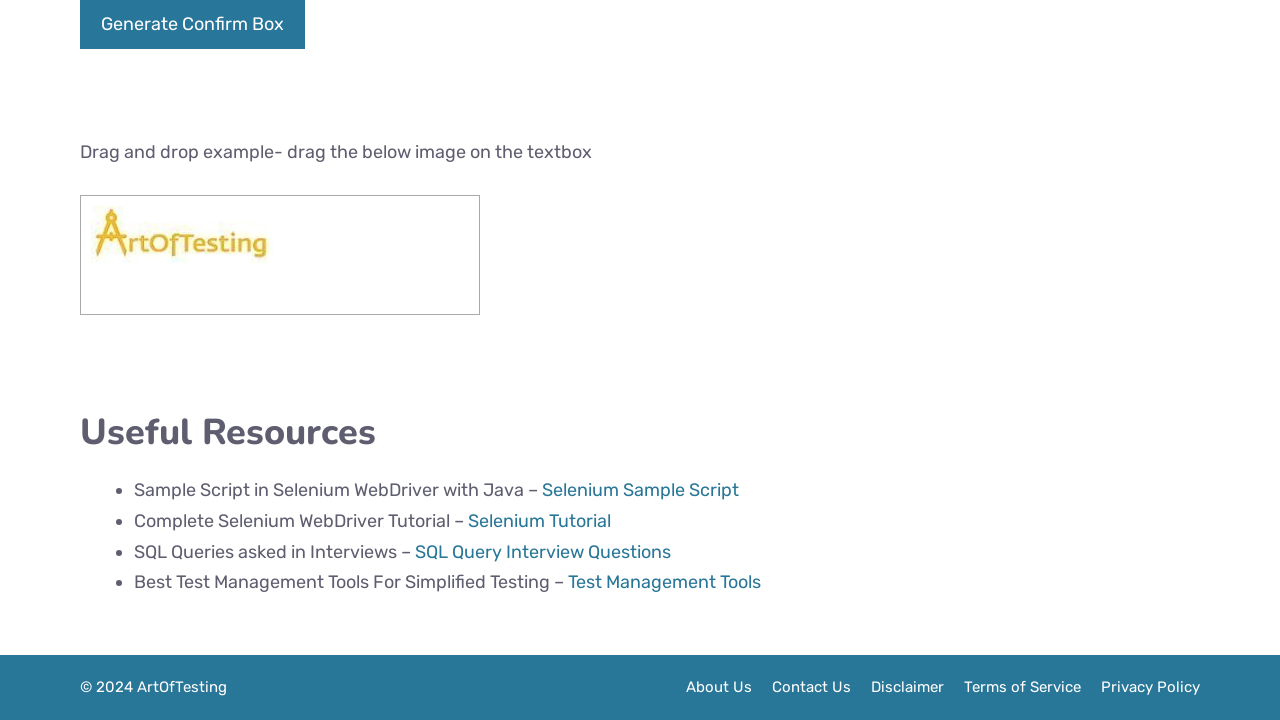

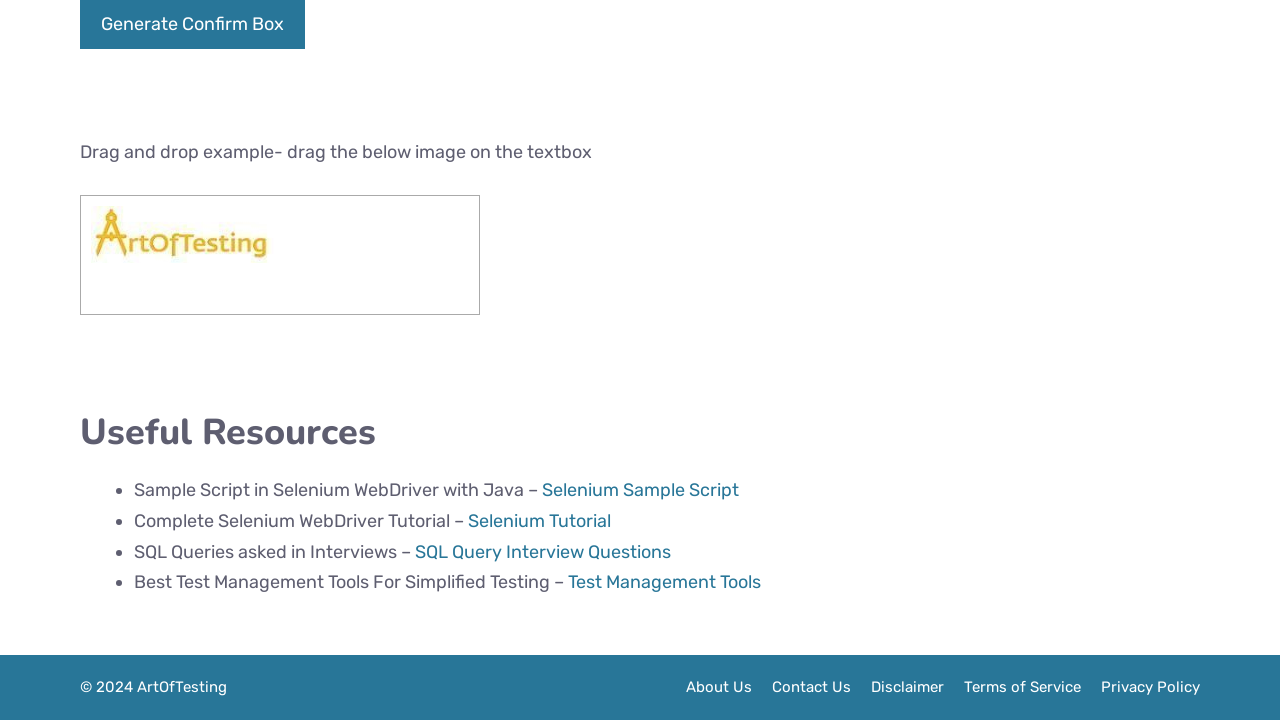